Tests checkbox functionality by locating two checkboxes and clicking on each one if it is not already selected

Starting URL: https://the-internet.herokuapp.com/checkboxes

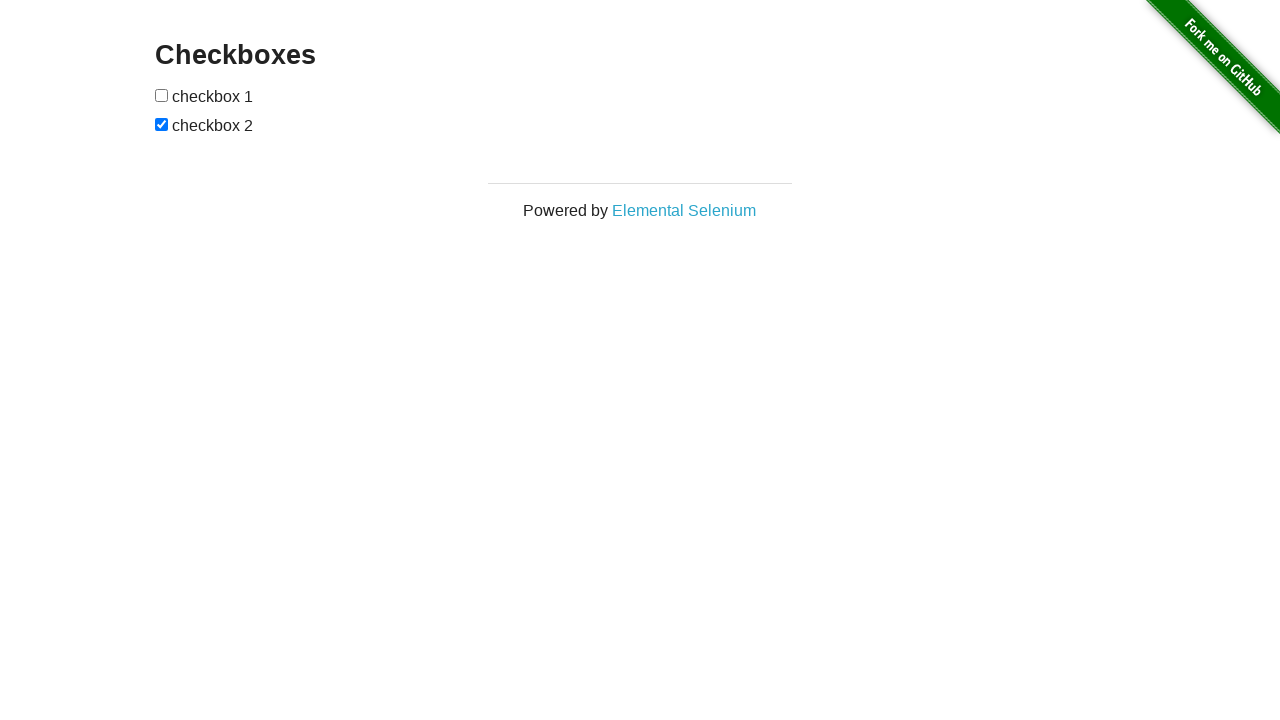

Located first checkbox element
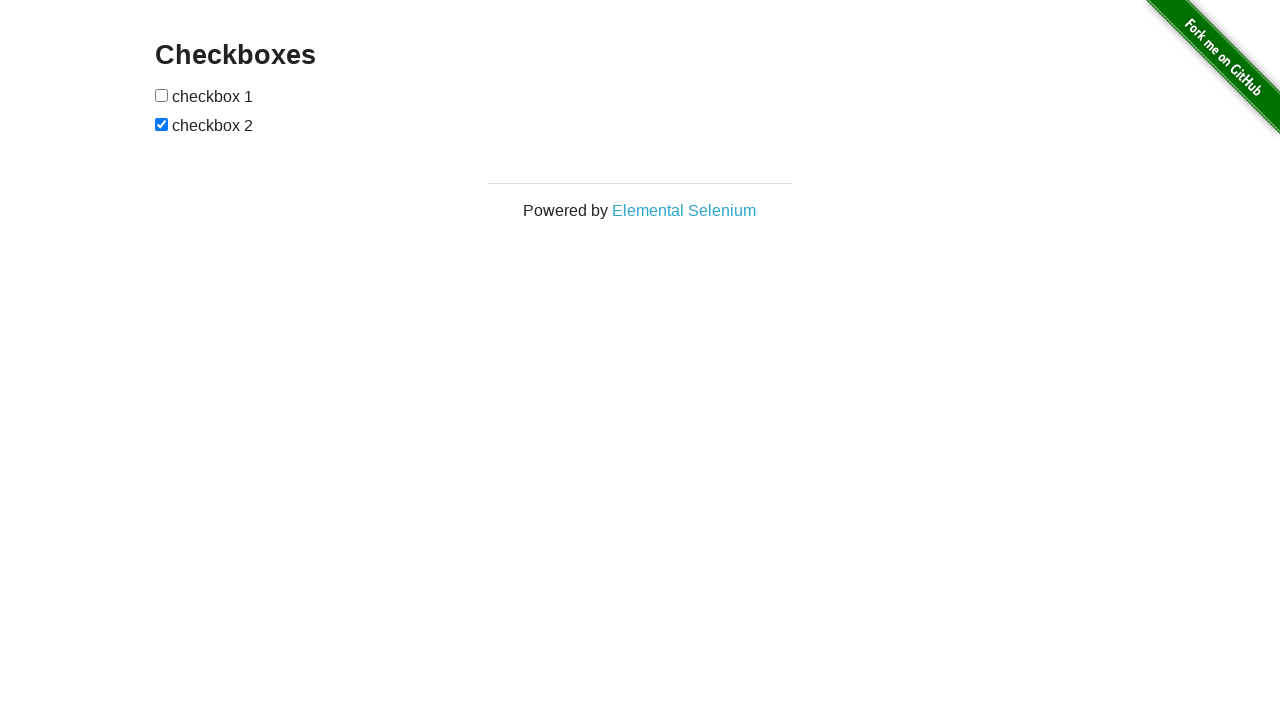

Located second checkbox element
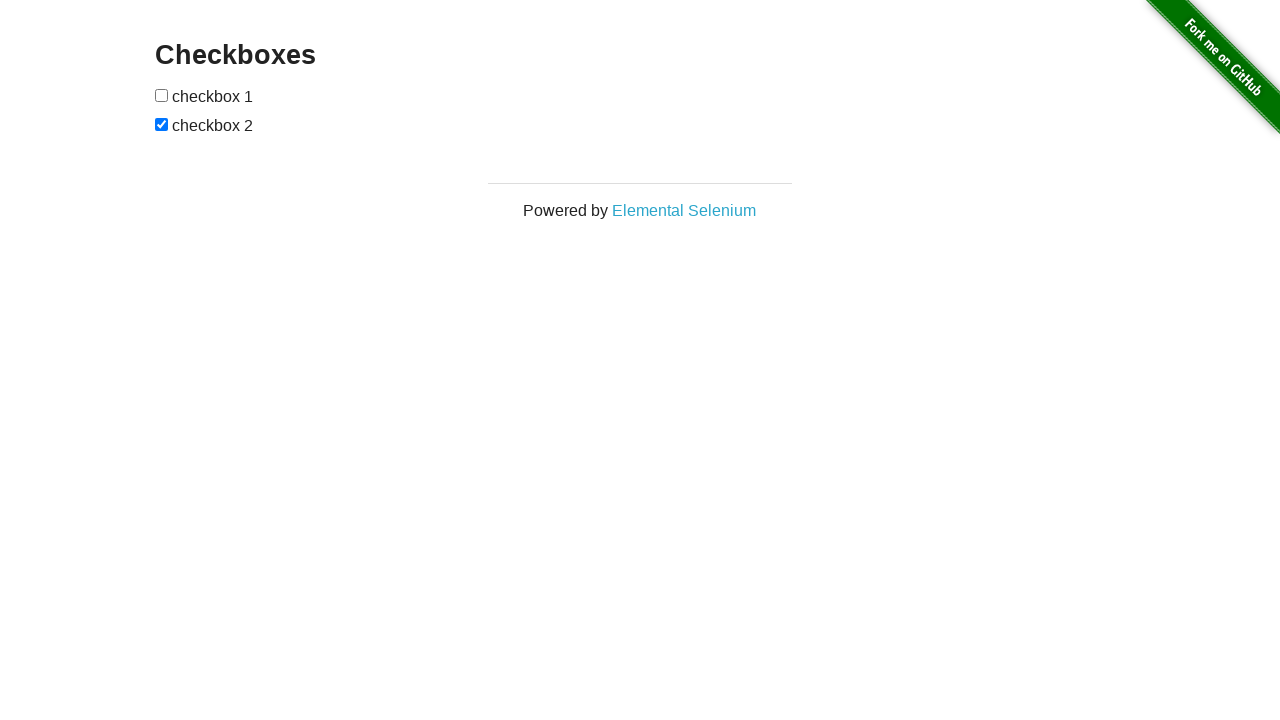

Checked first checkbox state
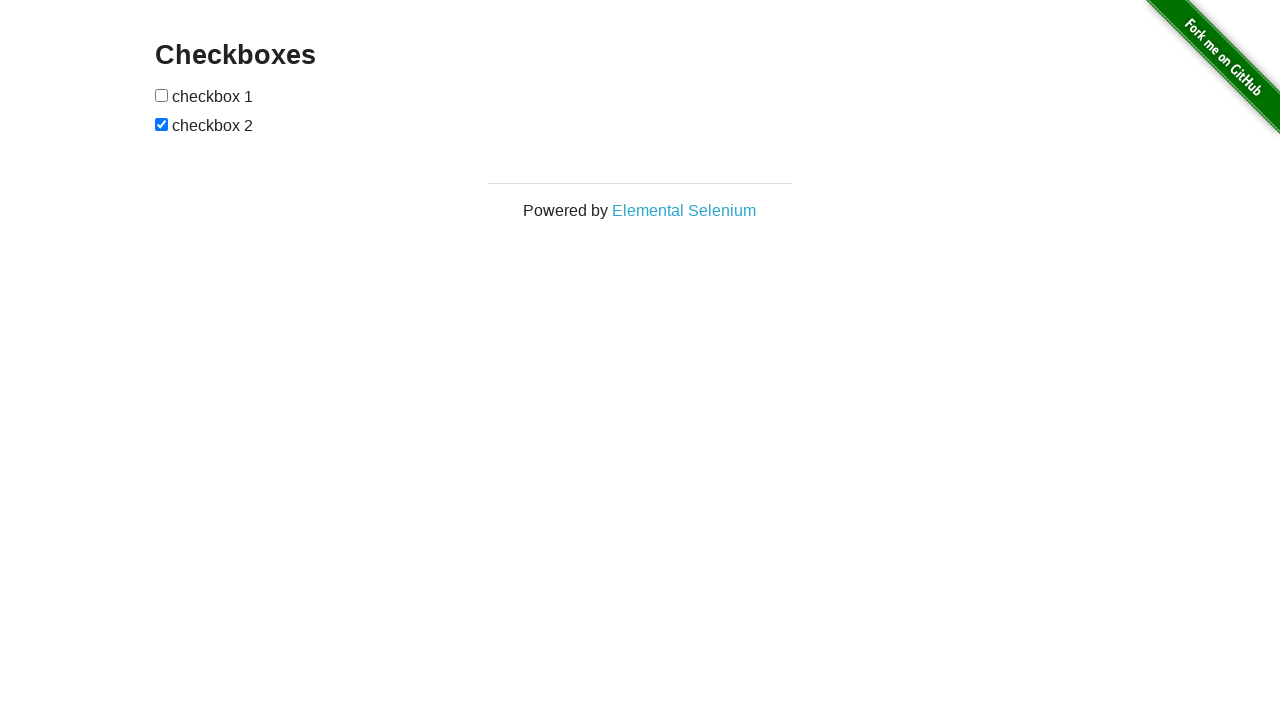

Clicked first checkbox to select it at (162, 95) on (//input[@type='checkbox'])[1]
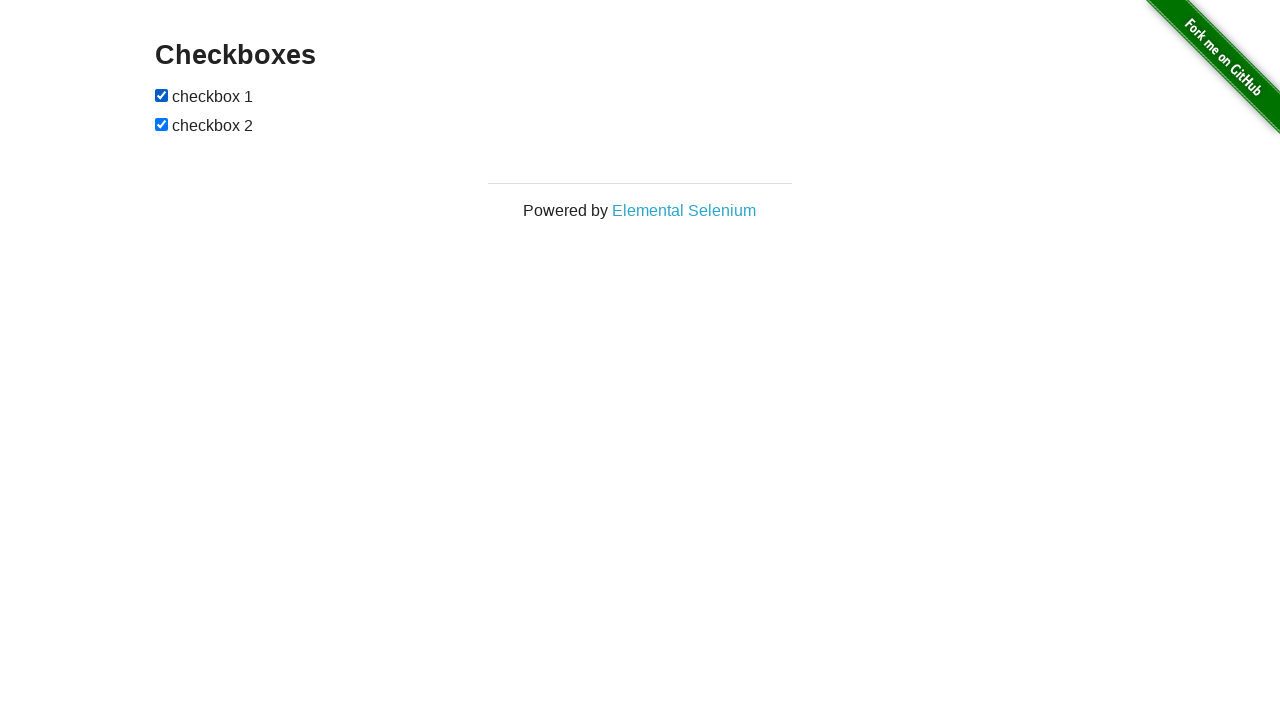

Second checkbox was already selected, no action needed
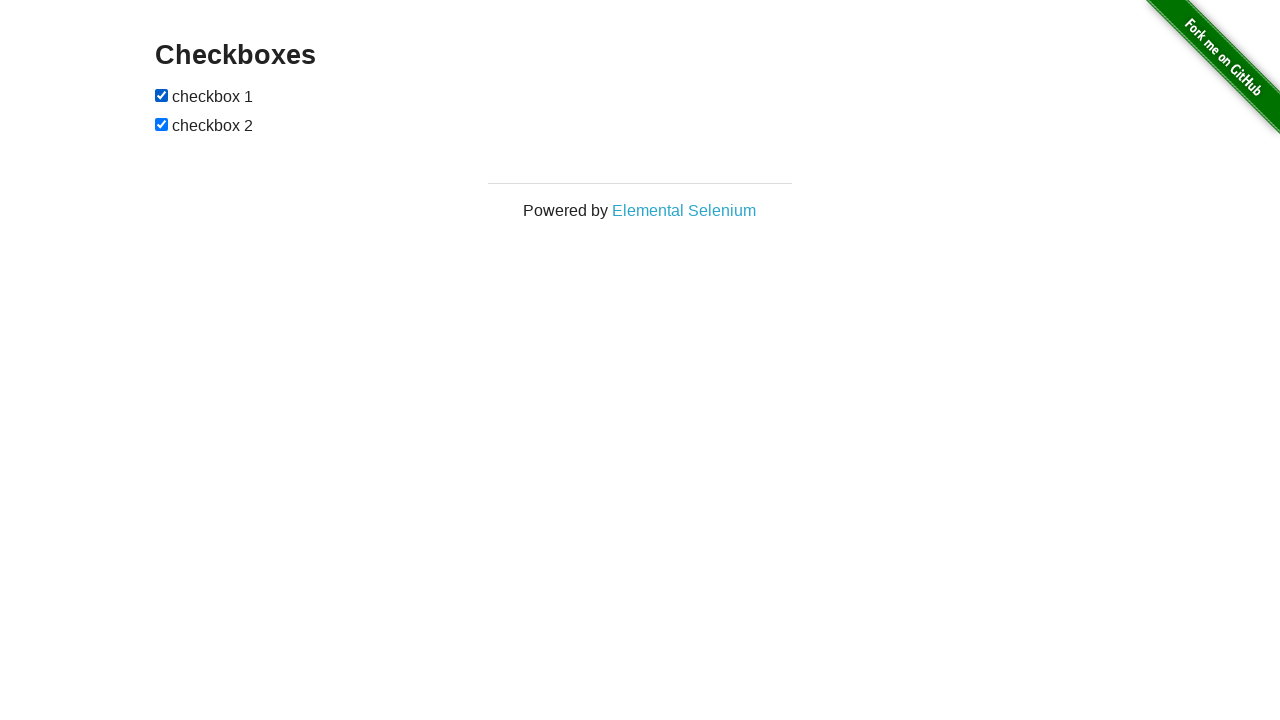

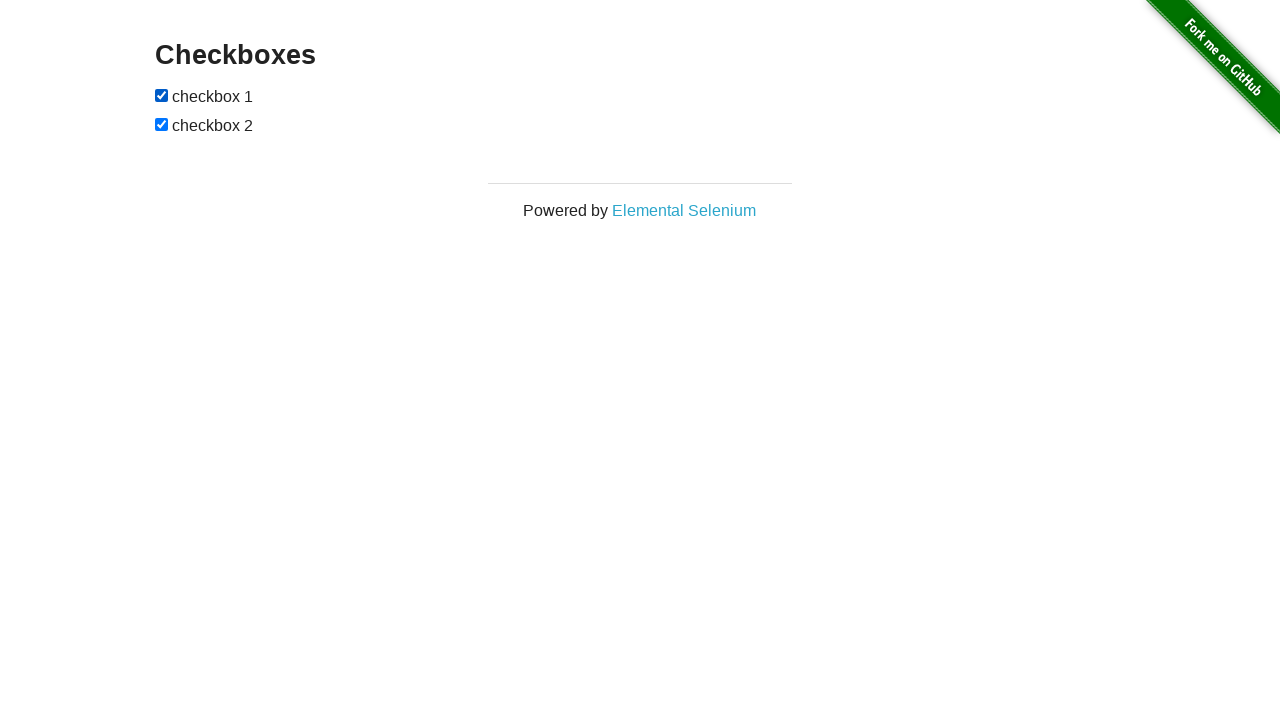